Solves a mathematical captcha by calculating a formula based on a value from the page, then fills the answer and completes form submission with checkbox and radio button selections

Starting URL: https://suninjuly.github.io/math.html

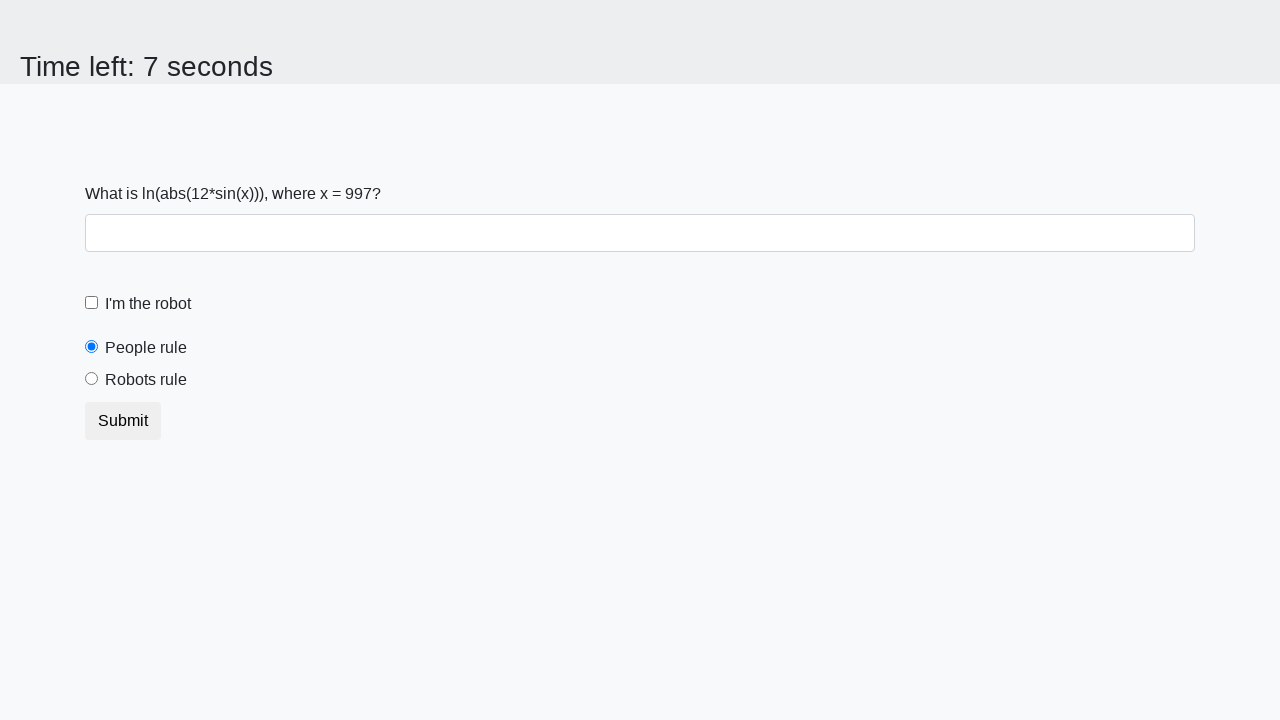

Located the input value element
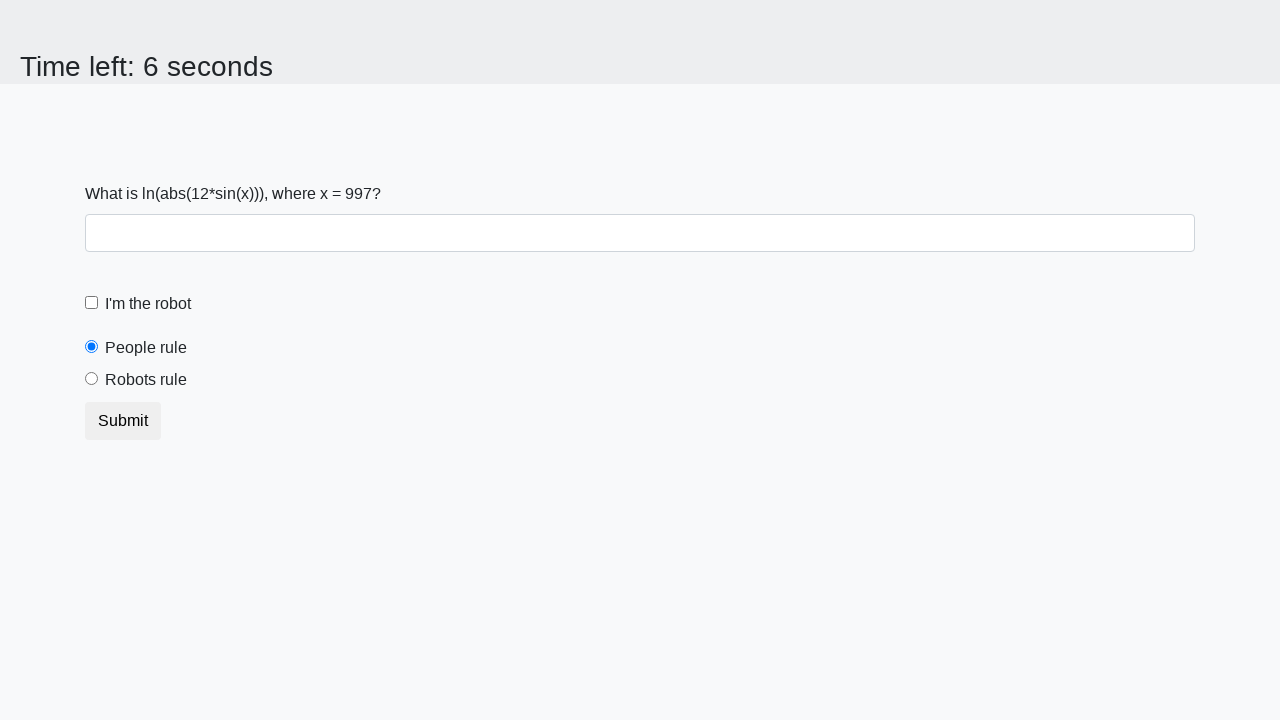

Extracted the value from the page
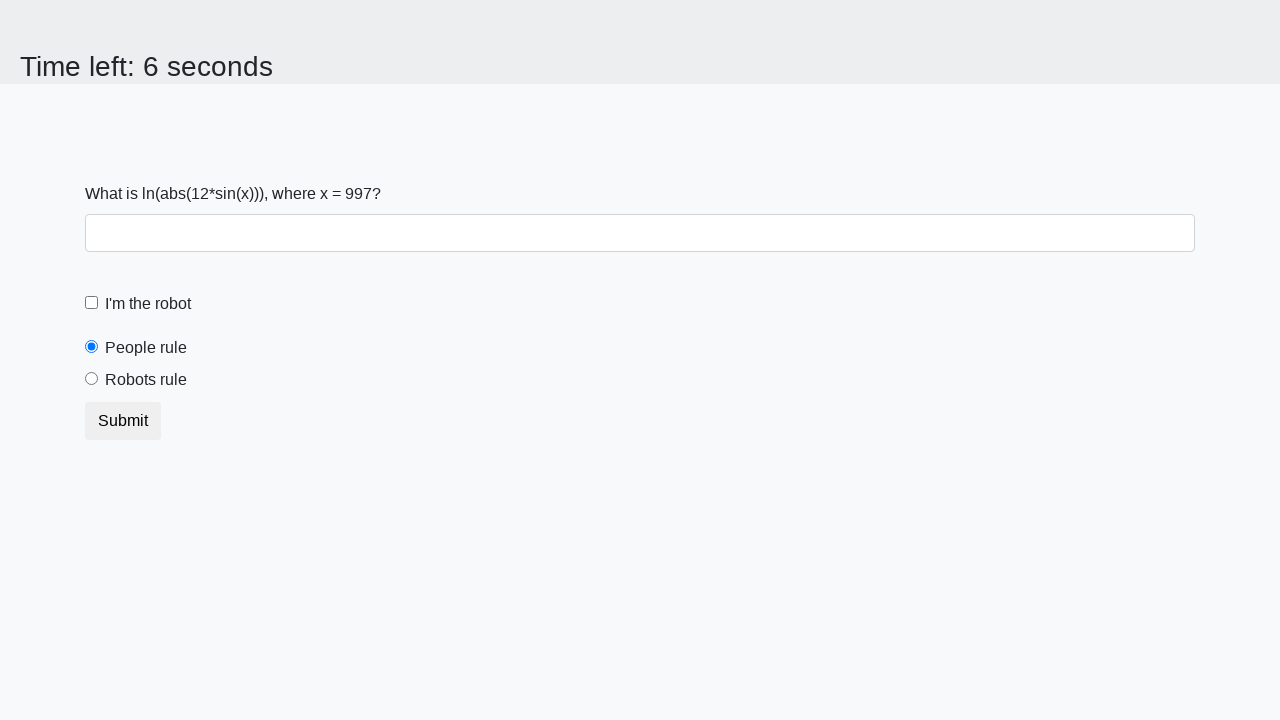

Calculated the mathematical formula result
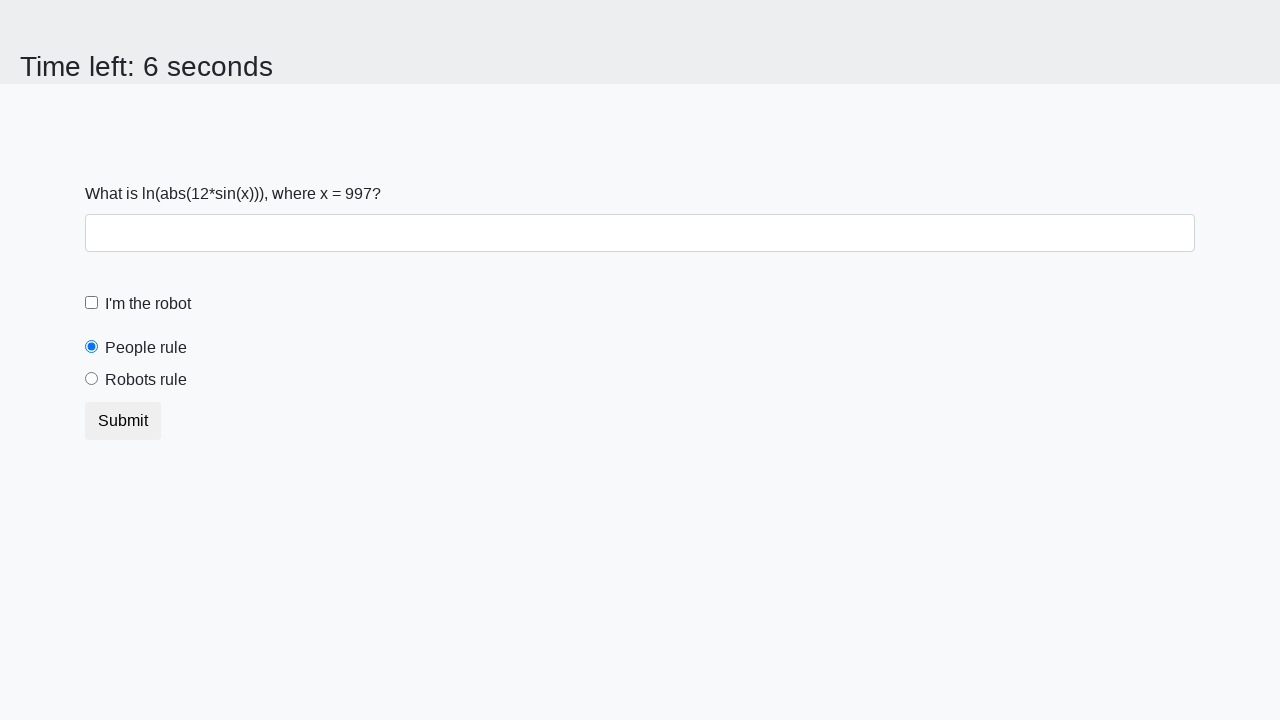

Filled the answer field with calculated value on input#answer
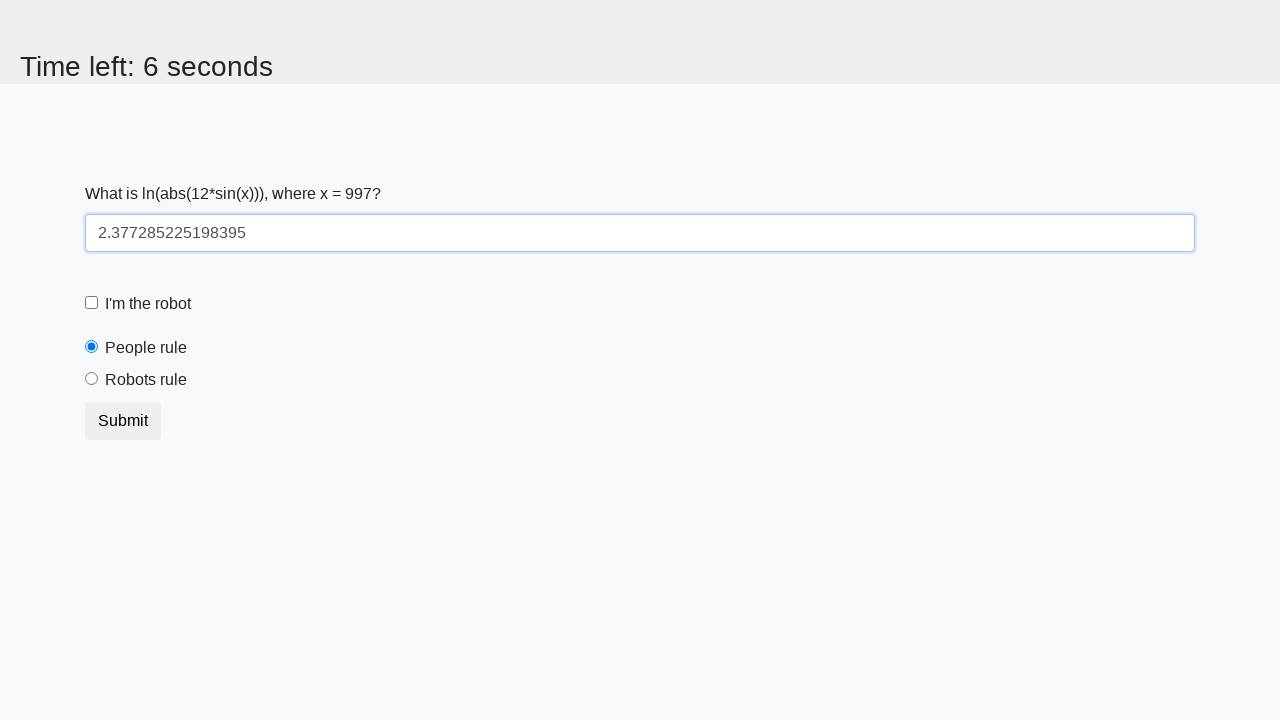

Clicked the robot checkbox at (92, 303) on #robotCheckbox
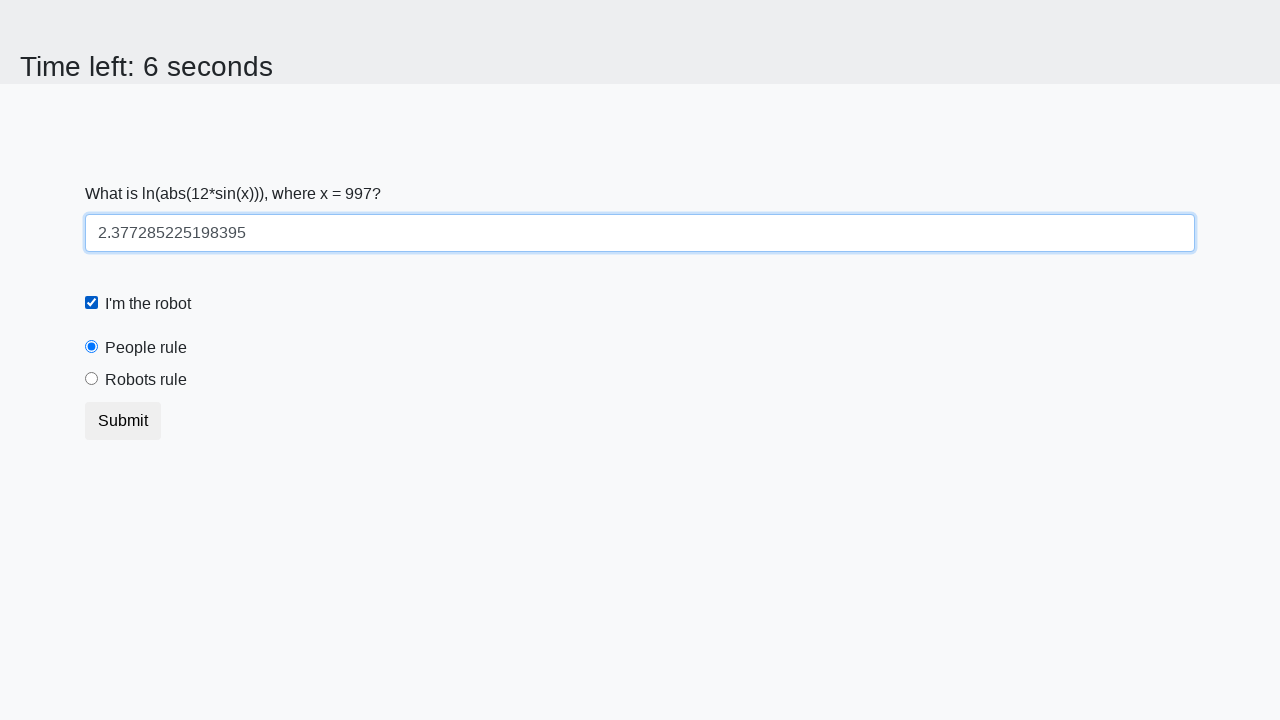

Clicked the robot radio button at (92, 379) on #robotsRule
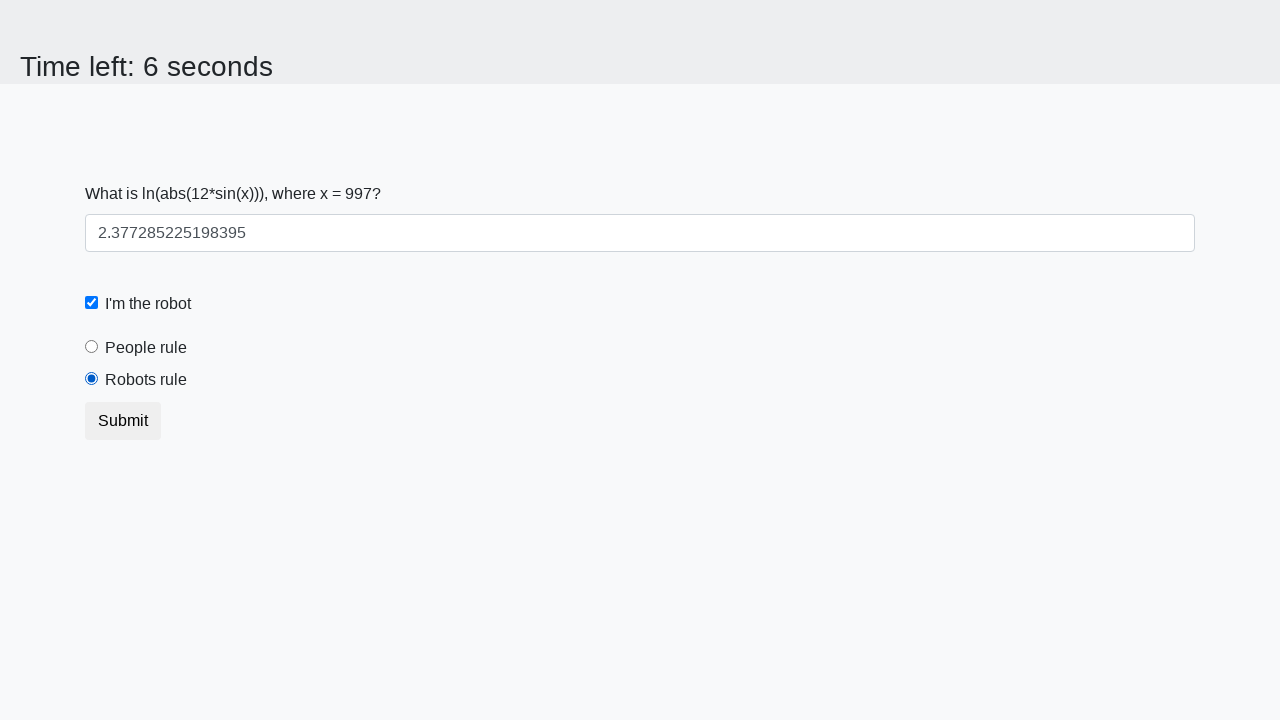

Clicked the submit button to complete form submission at (123, 421) on button.btn.btn-default
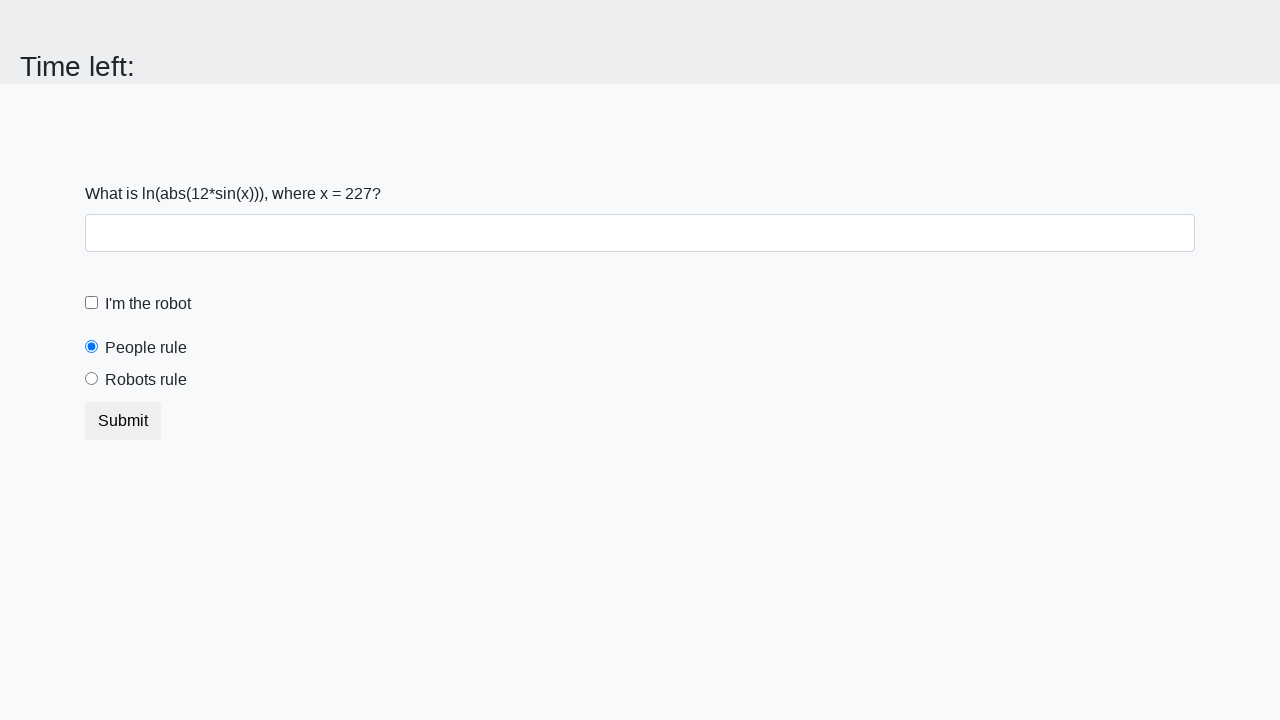

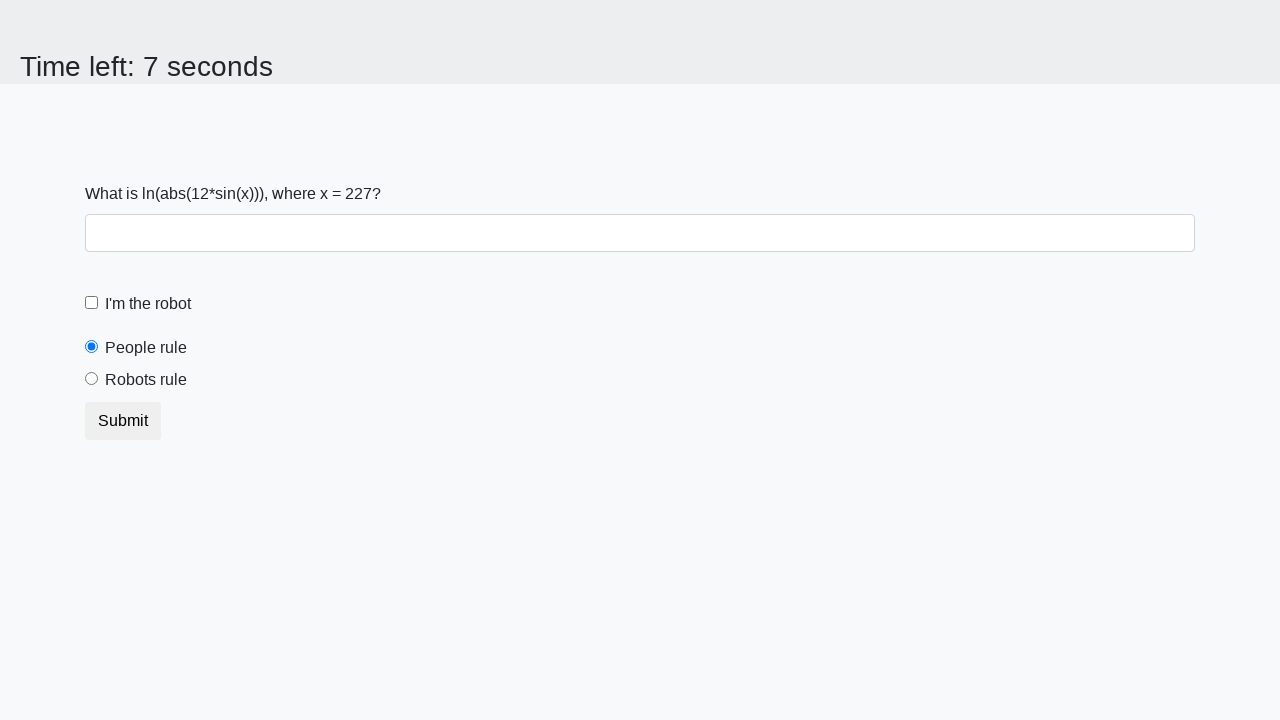